Tests clicking a button that loads content dynamically, waits for content to load, then verifies the welcome message

Starting URL: https://victoretc.github.io/waitSeleniumexample/

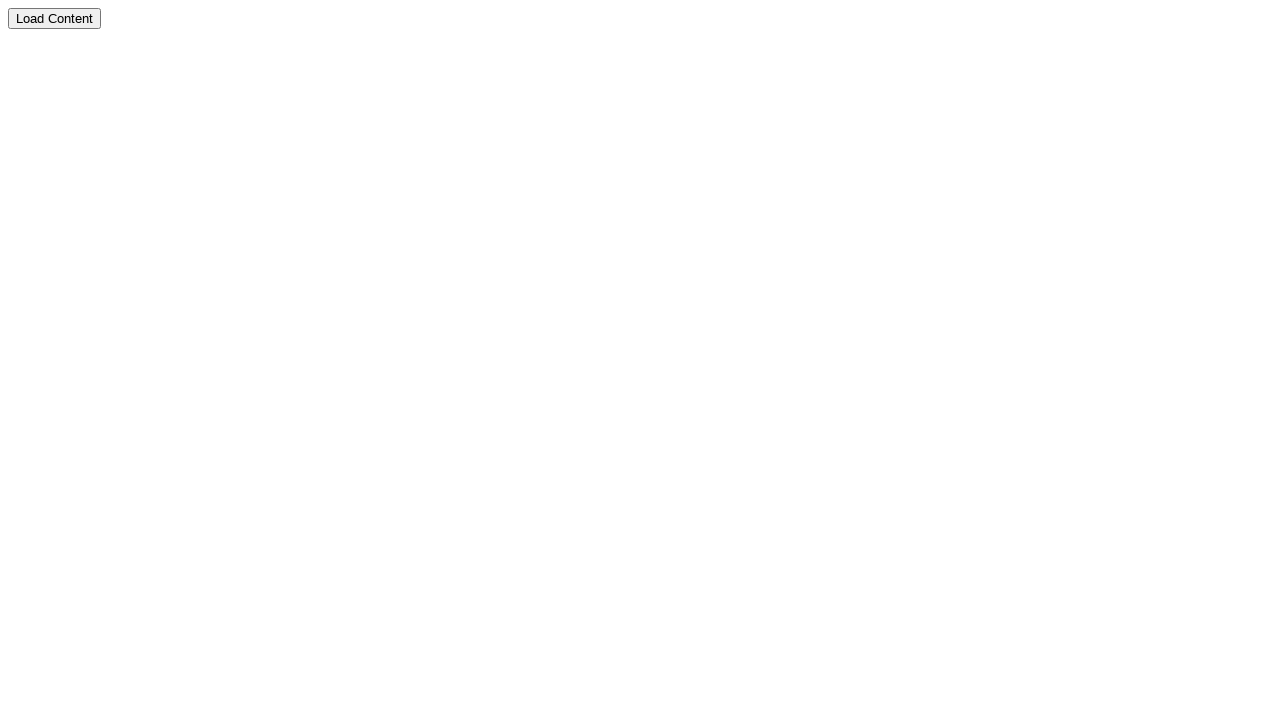

Navigated to the wait example page
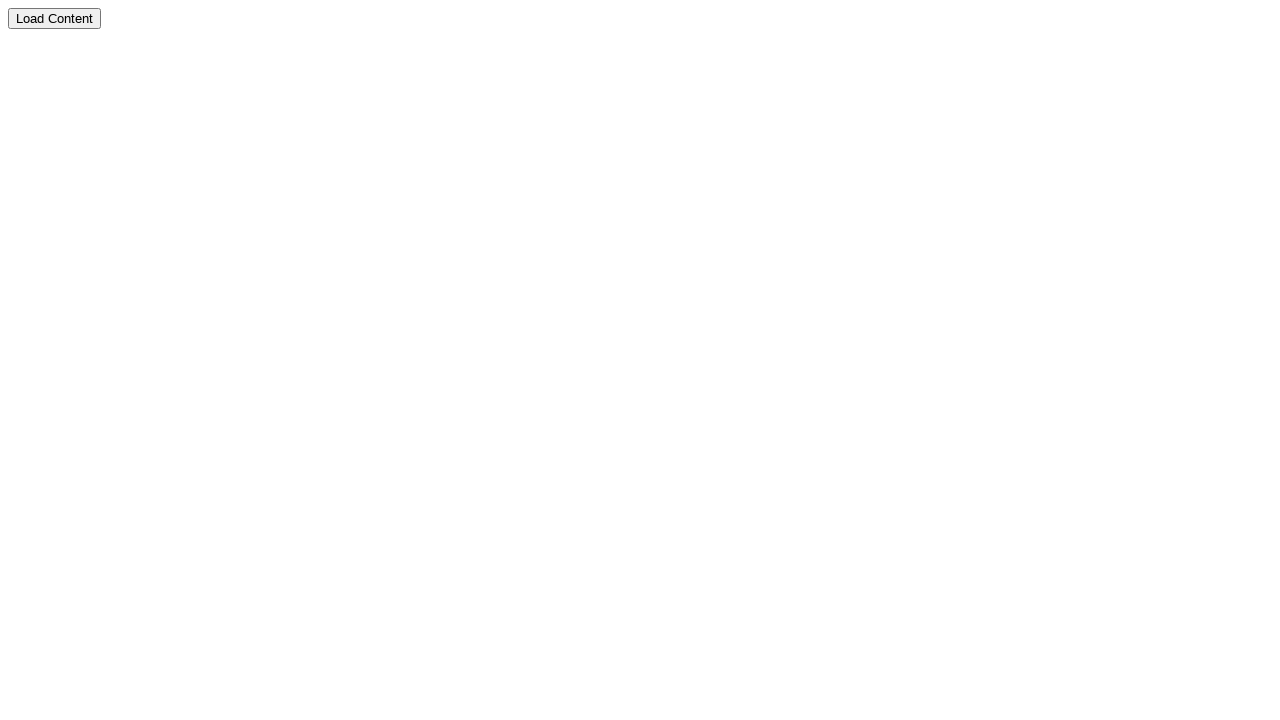

Clicked the load content button at (54, 18) on xpath=//button
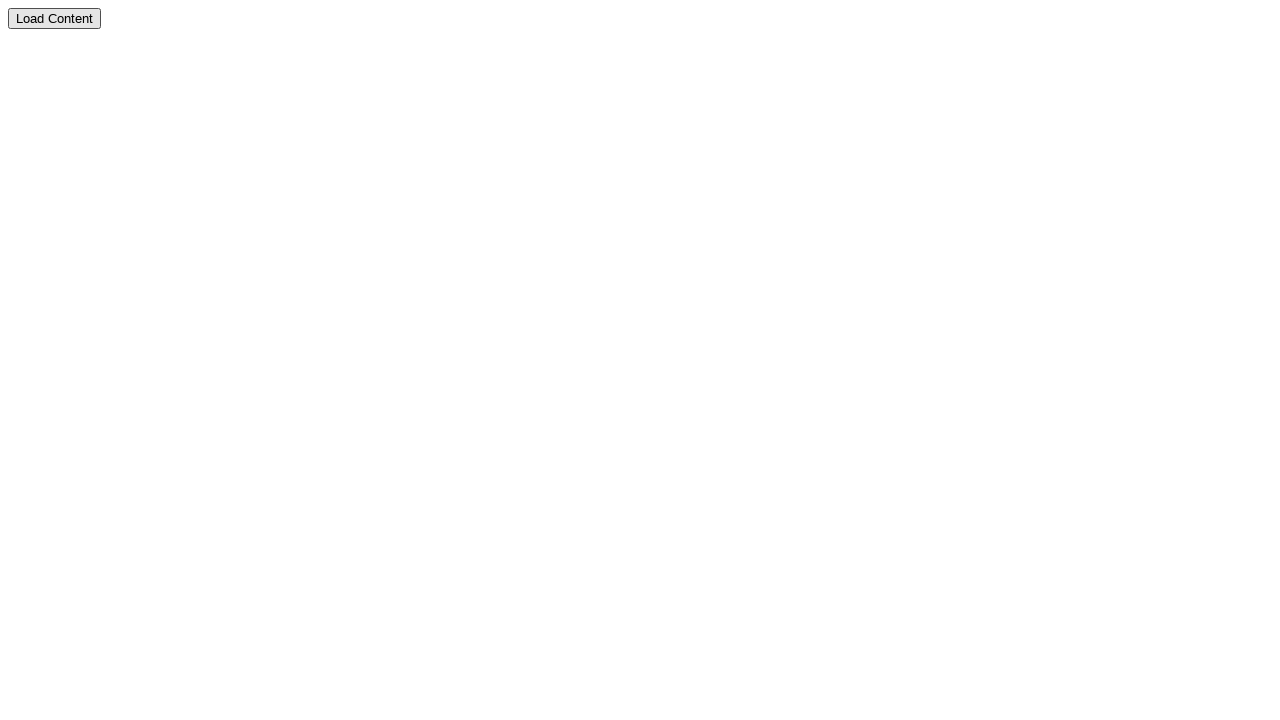

Waited 6 seconds for content to load
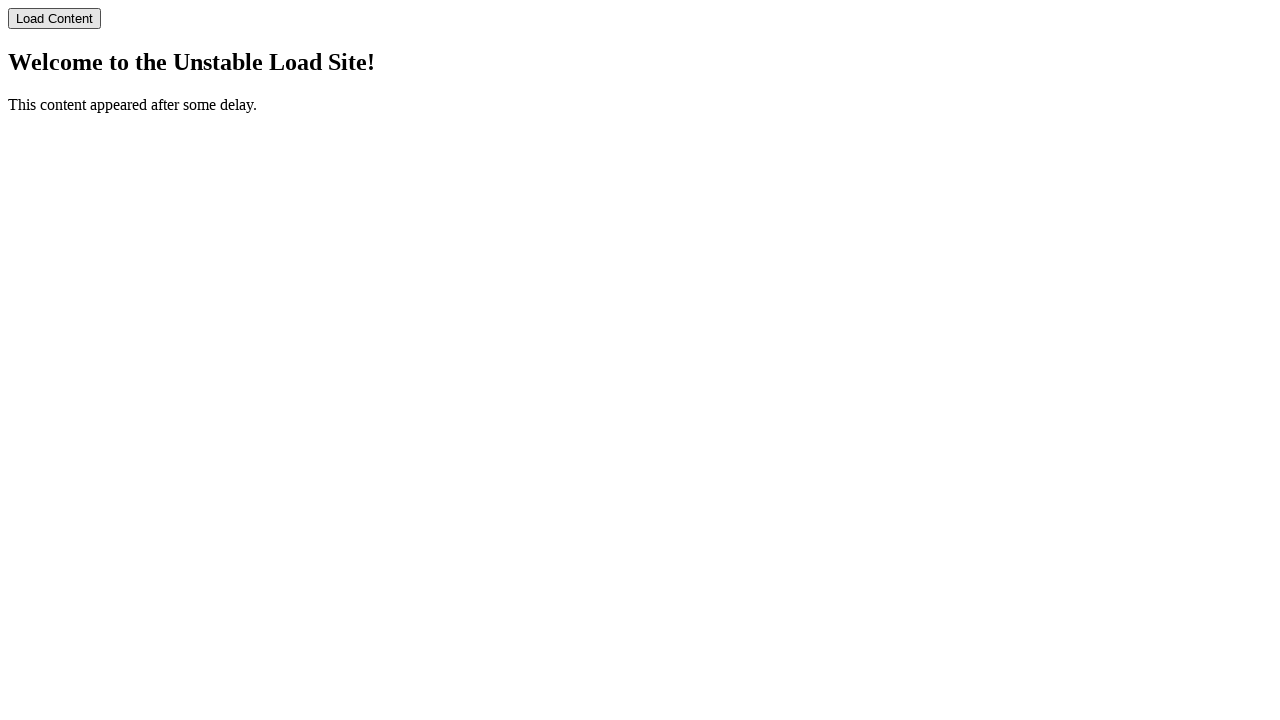

Located the welcome message heading
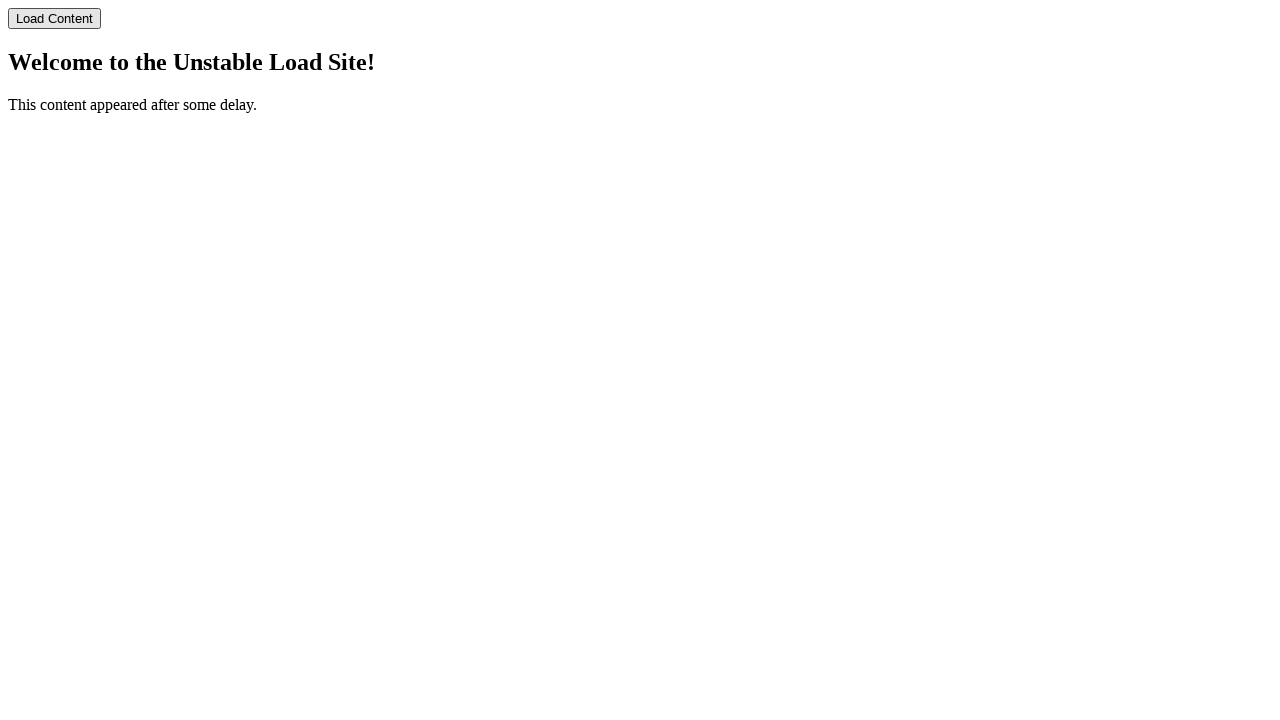

Verified welcome message text matches 'Welcome to the Unstable Load Site!'
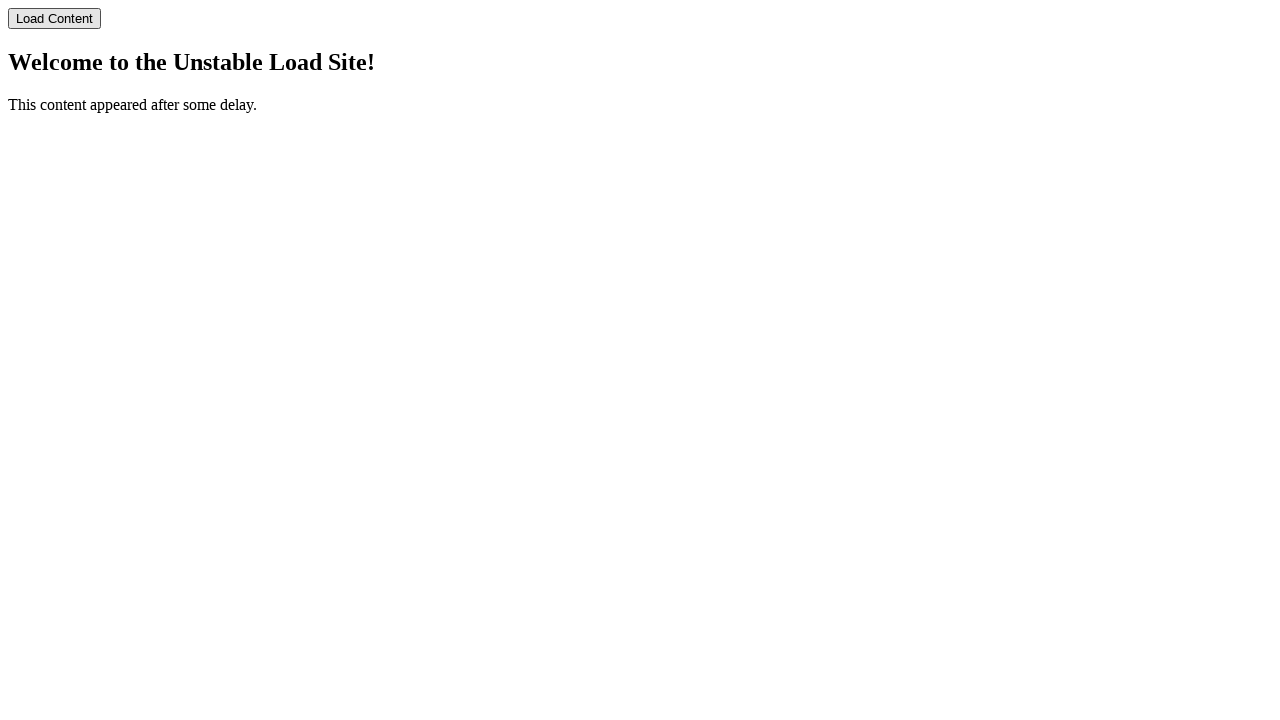

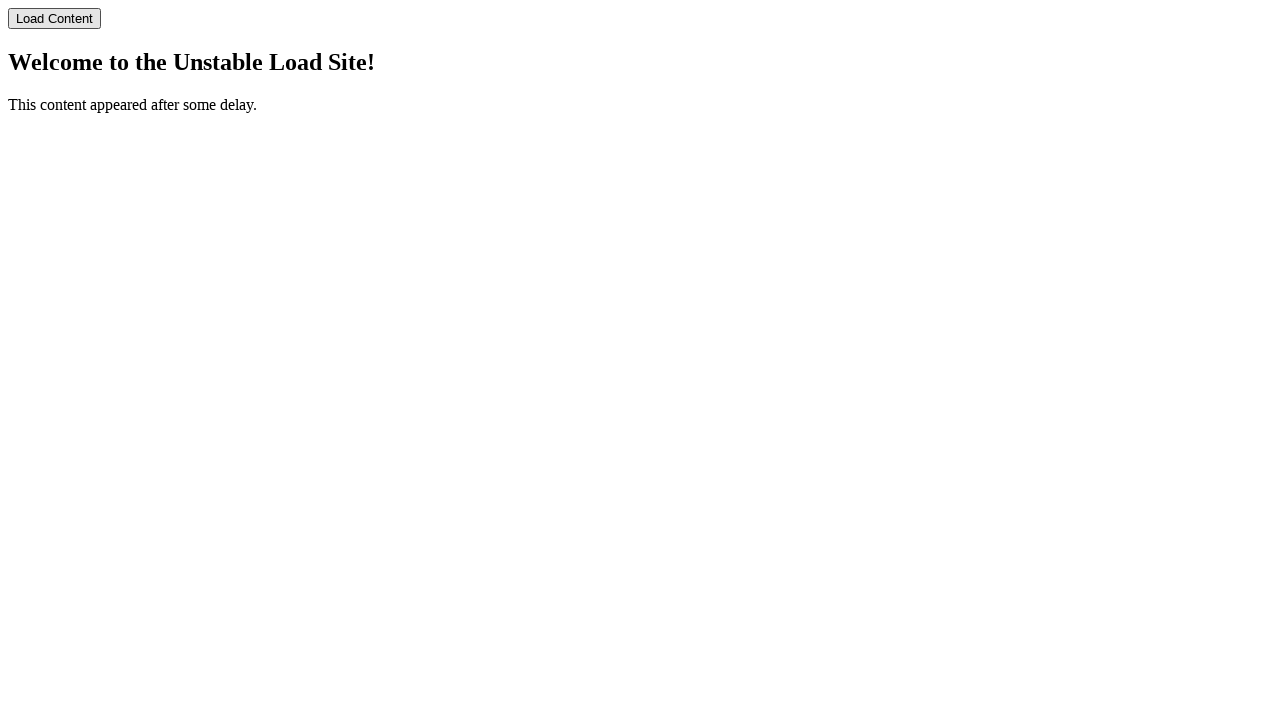